Tests various element locator strategies by clicking on different API documentation sections

Starting URL: https://httpbin.org

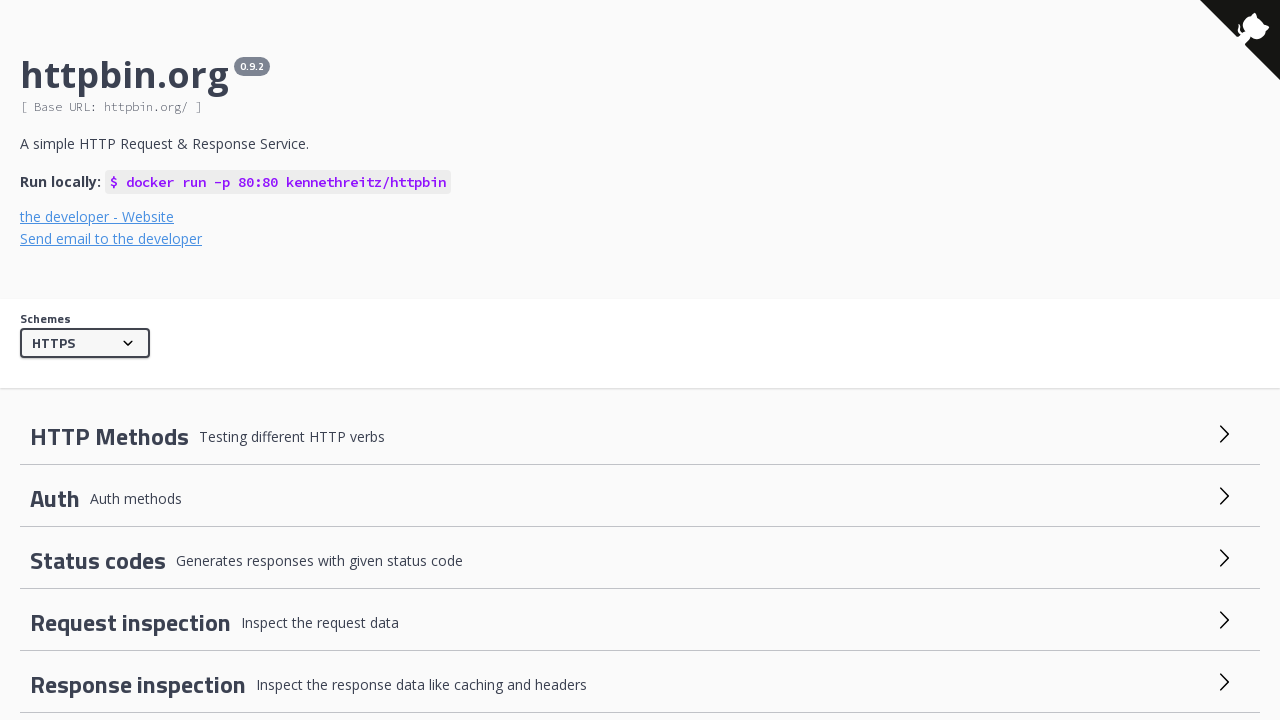

Clicked on Anything tag in API documentation at (640, 532) on #operations-tag-Anything
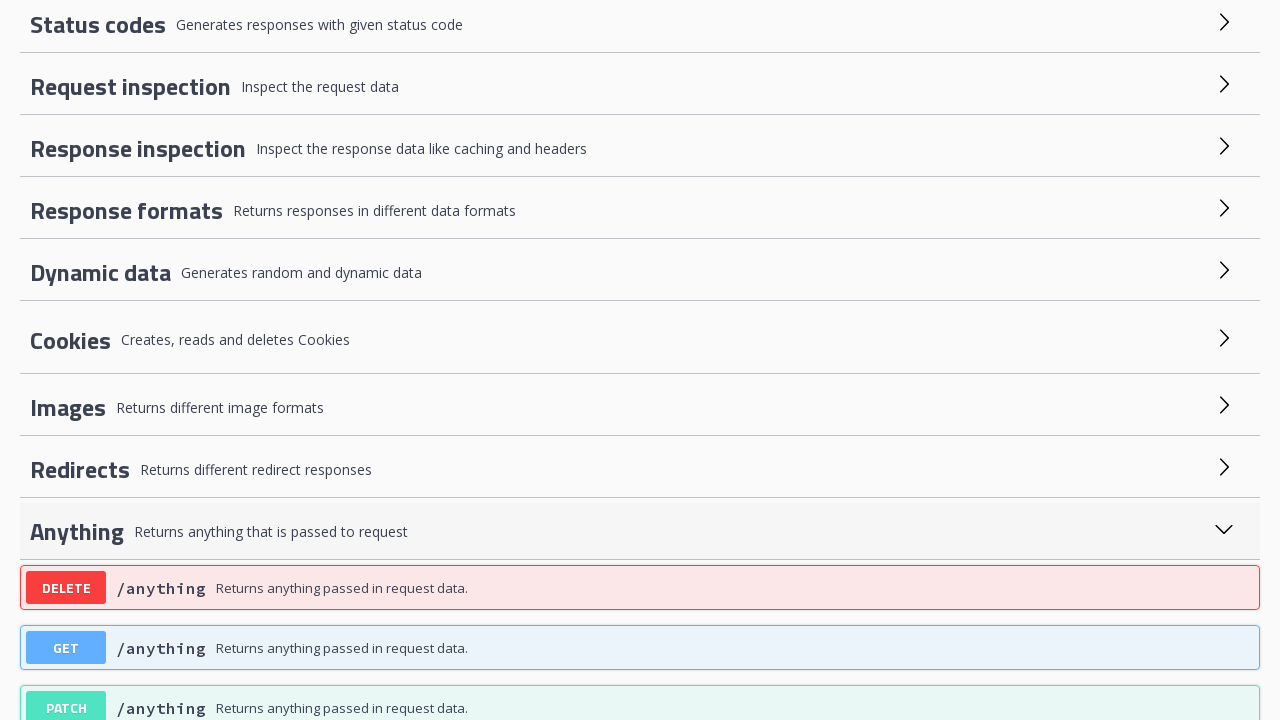

Clicked on 'anything' link within Anything section at (77, 531) on text=anything
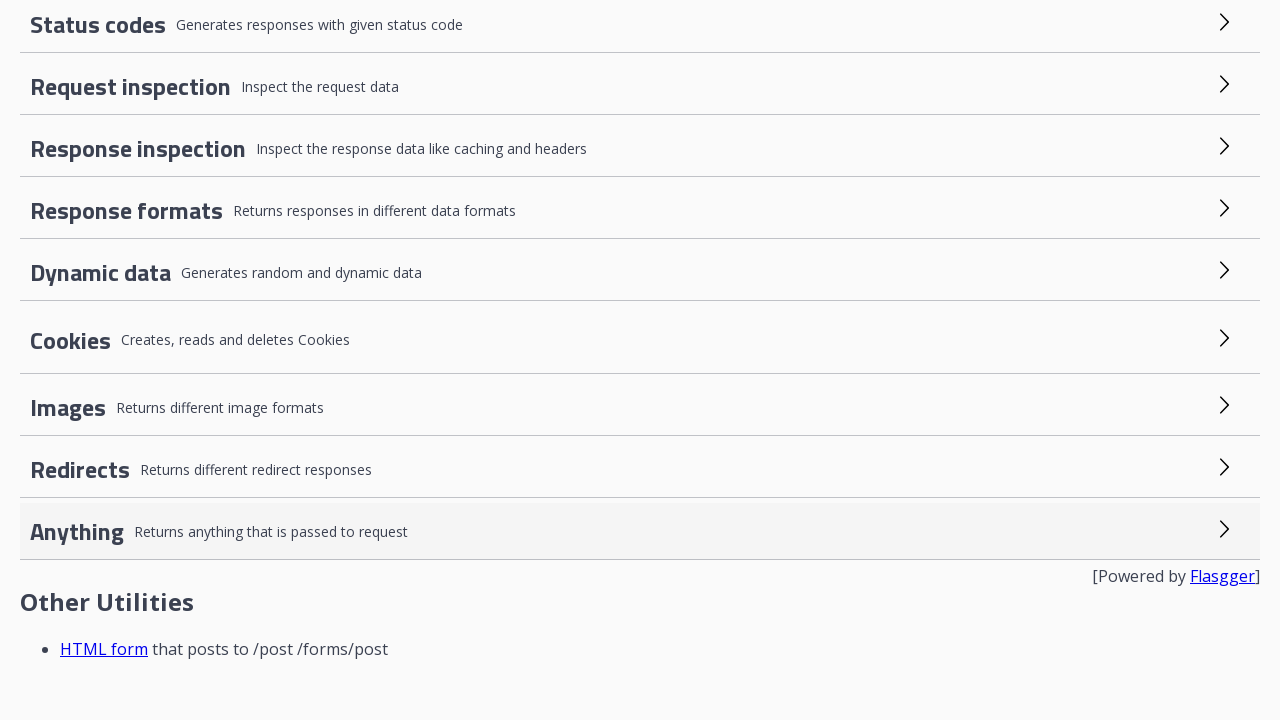

Navigated back to httpbin.org home page
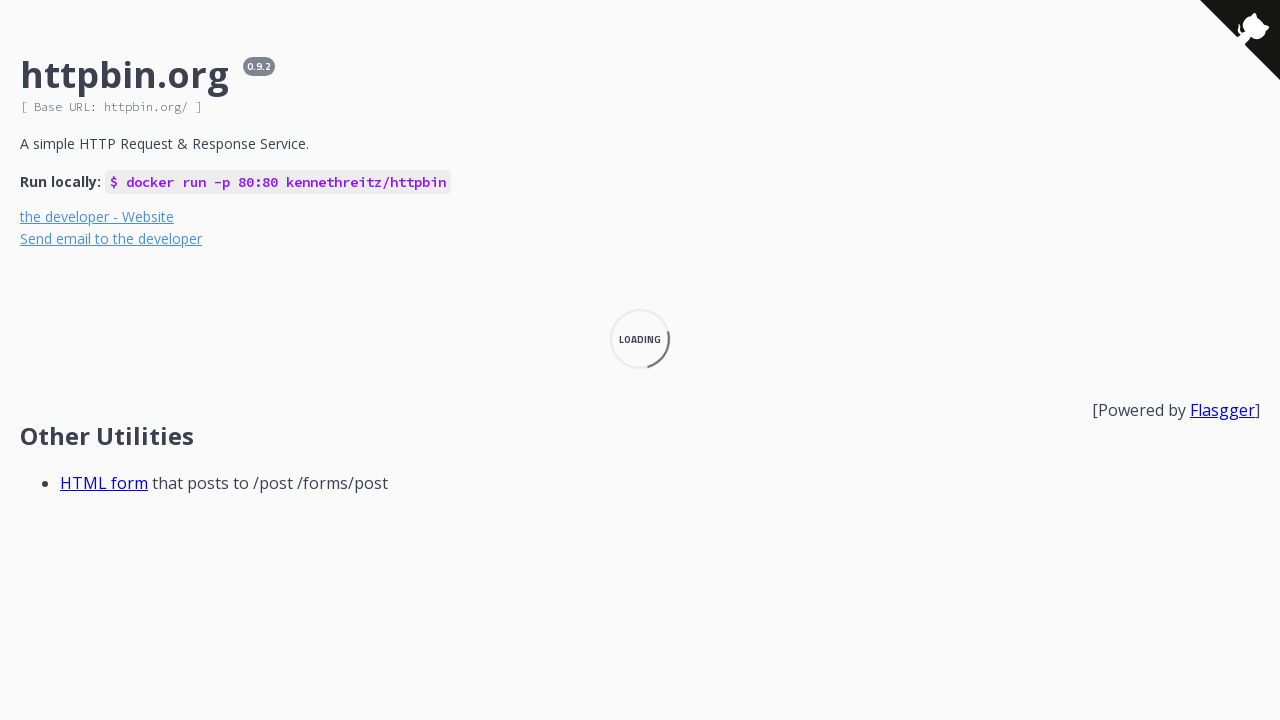

Clicked on Images tag in API documentation at (640, 408) on #operations-tag-Images
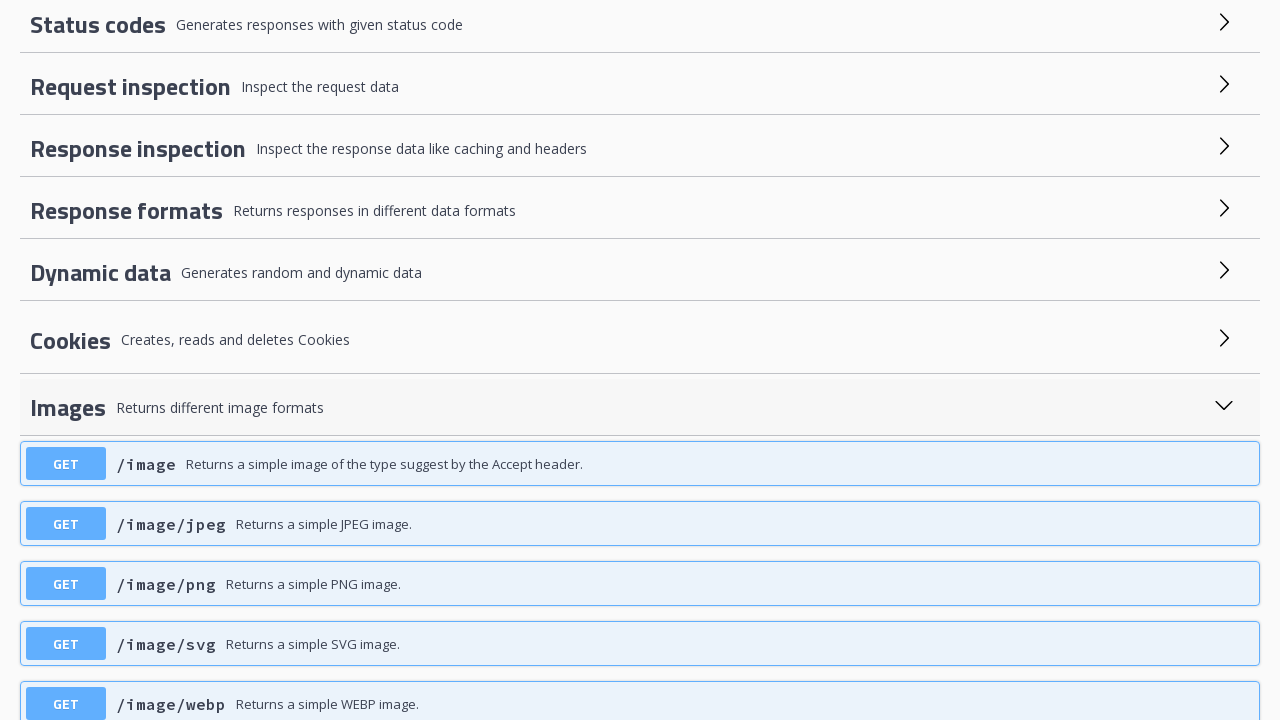

Clicked on get_image operation using xpath selector at (640, 464) on xpath=//*[@id='operations-Images-get_image']
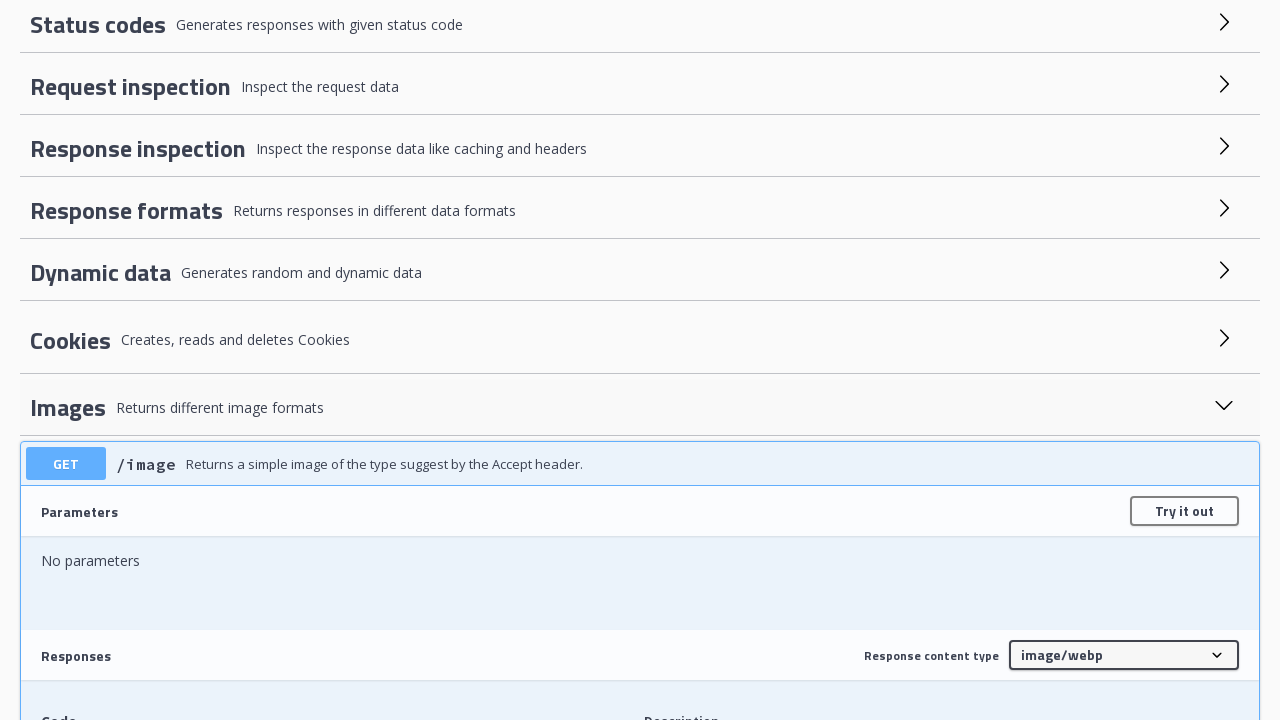

Navigated back to httpbin.org home page
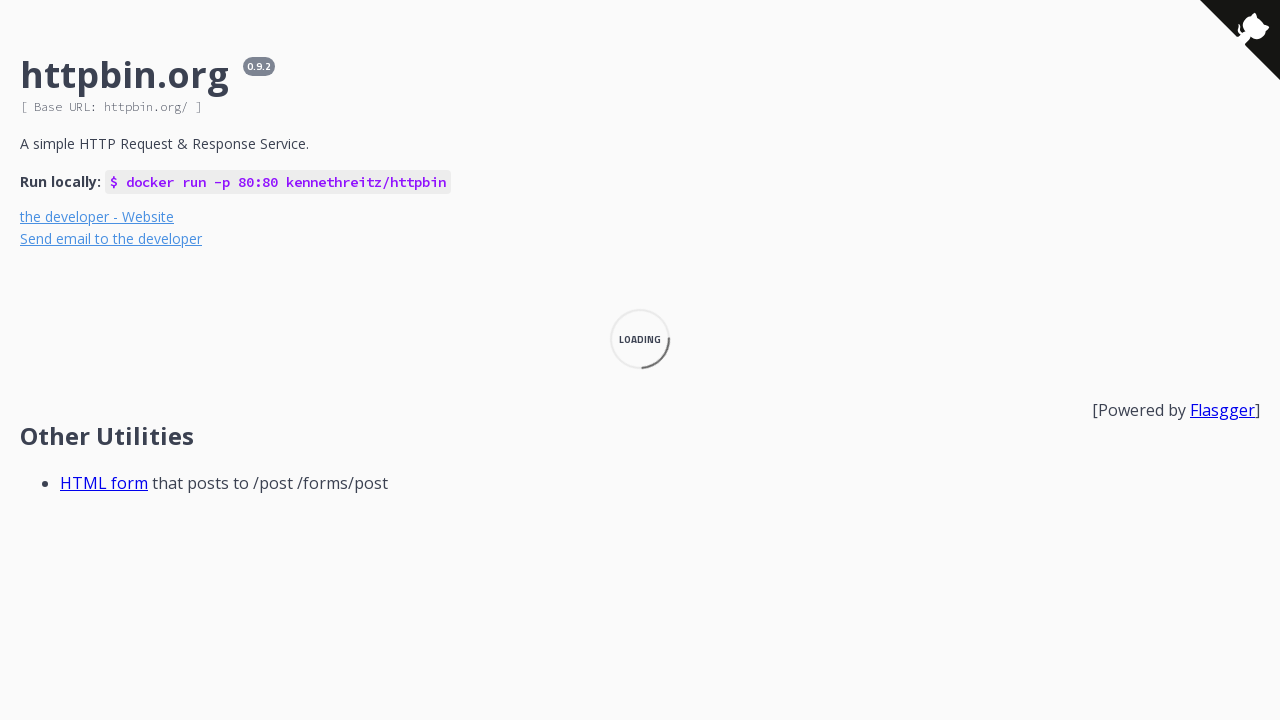

Clicked on Cookies tag in API documentation at (640, 360) on #operations-tag-Cookies
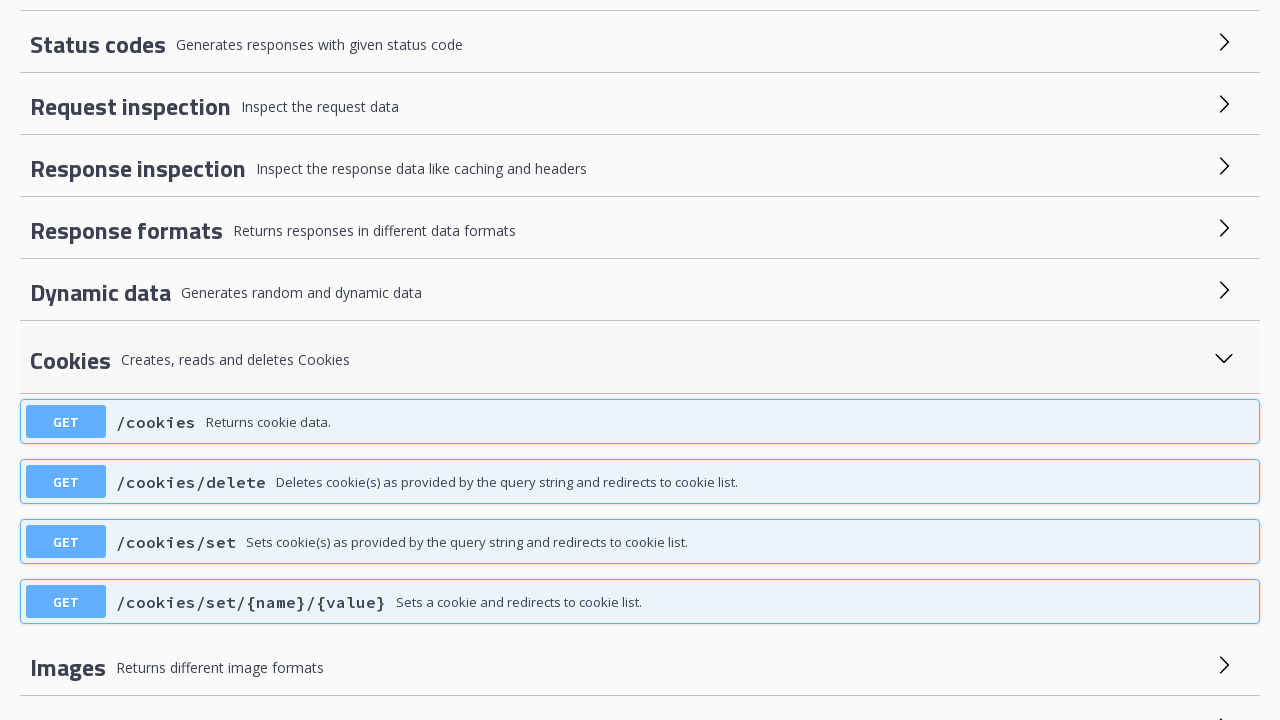

Clicked on get_cookies operation using CSS selector at (640, 422) on .opblock-tag-section.is-open > div:nth-child(2) > #operations-Cookies-get_cookie
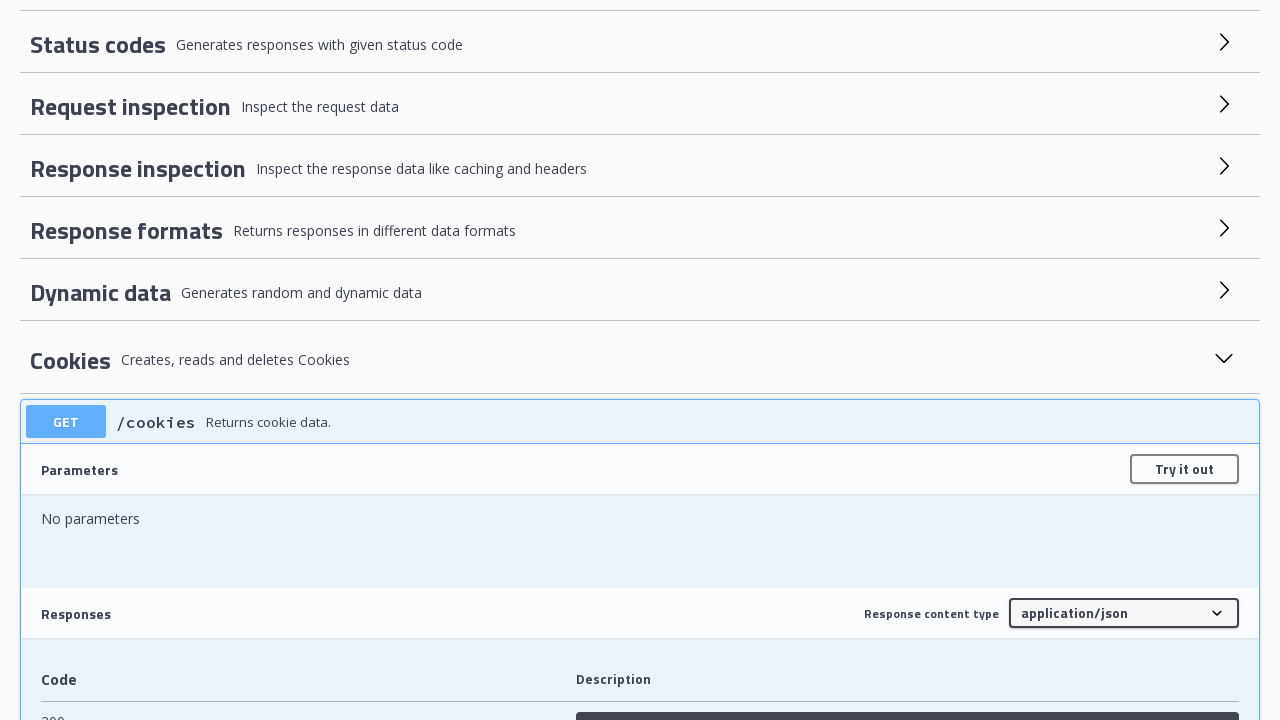

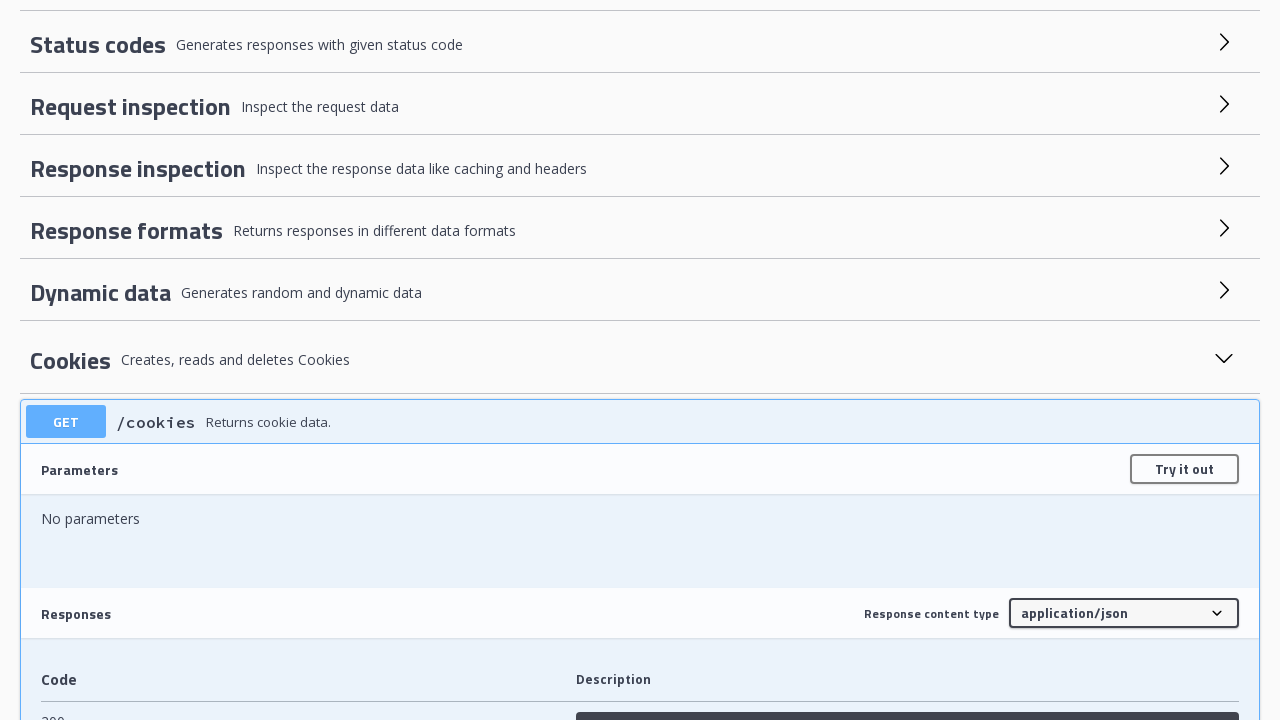